Tests drag and drop functionality on jQuery UI demo page by dragging an element to a drop target

Starting URL: http://jqueryui.com

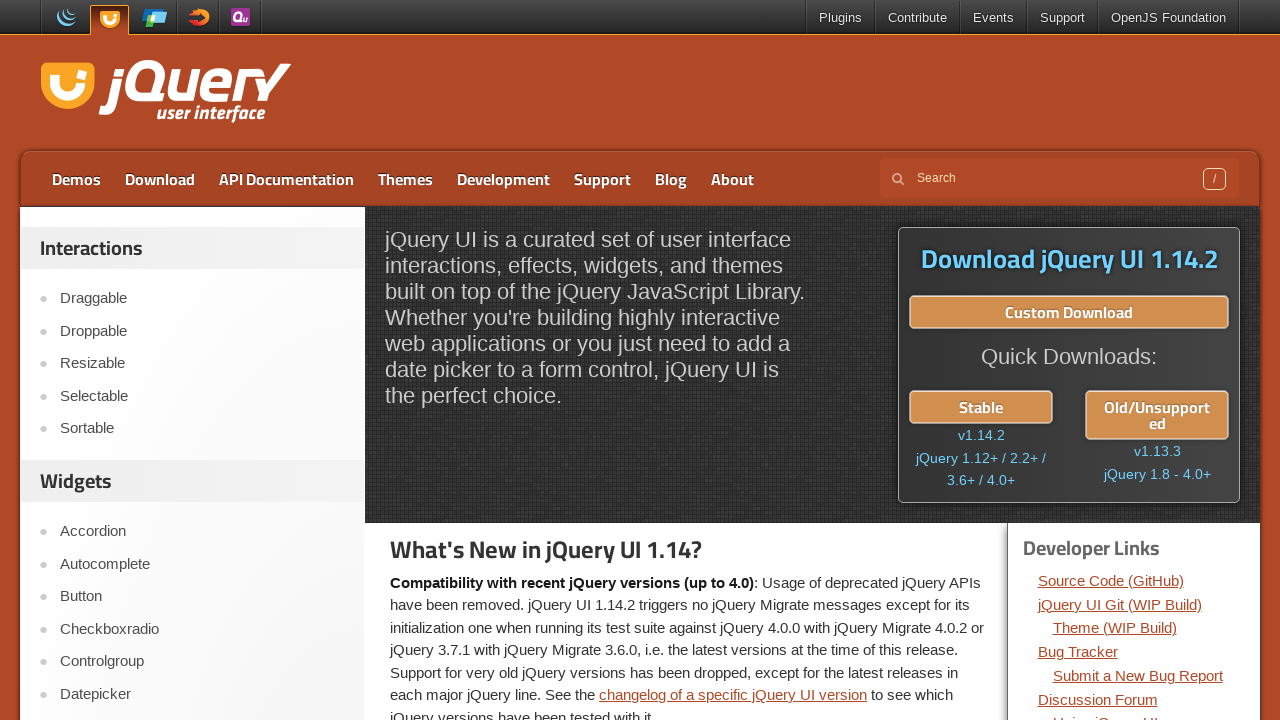

Clicked on Droppable link to navigate to drag and drop demo at (202, 331) on text=Droppable
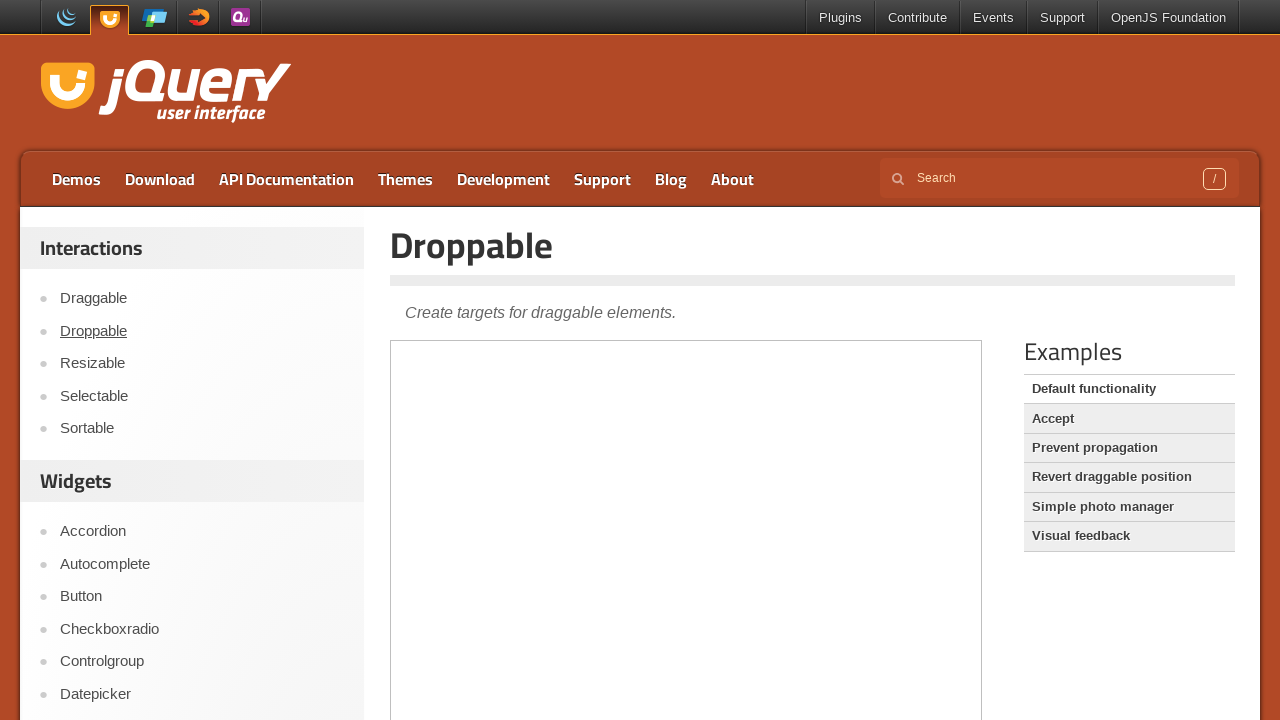

Located iframe containing drag and drop demo
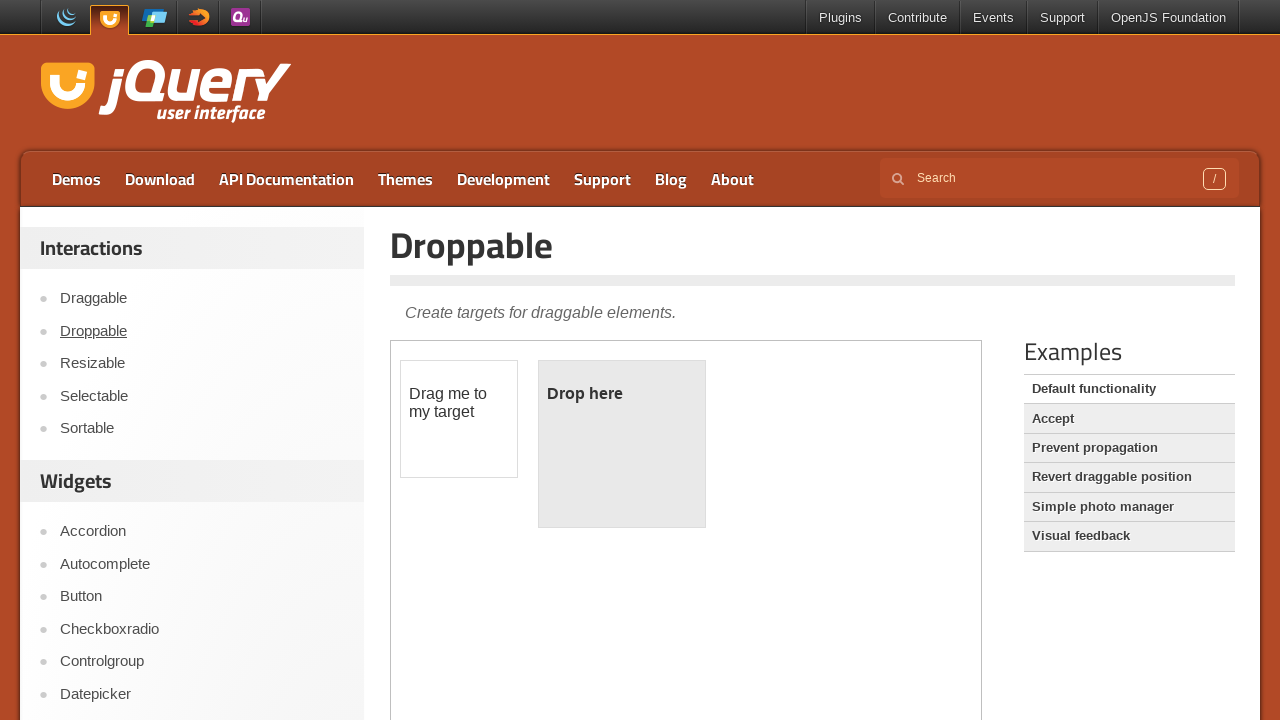

Located draggable element 'Drag me to my target'
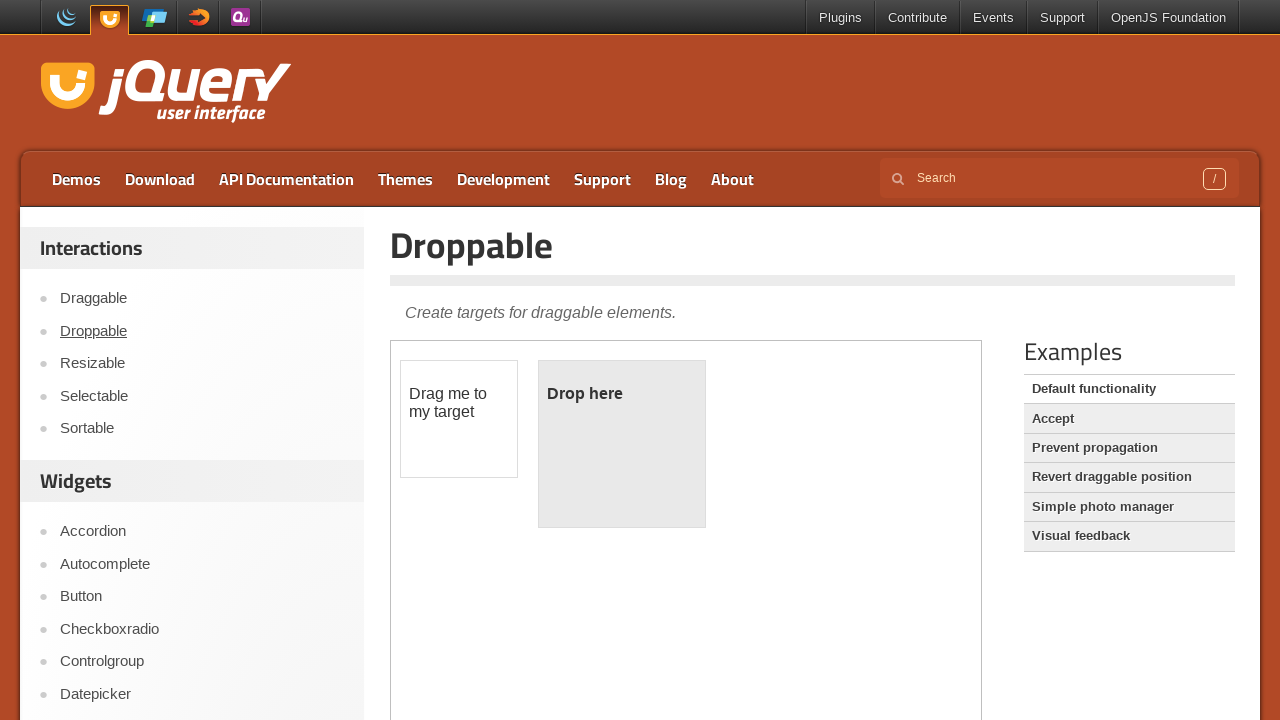

Located droppable target element
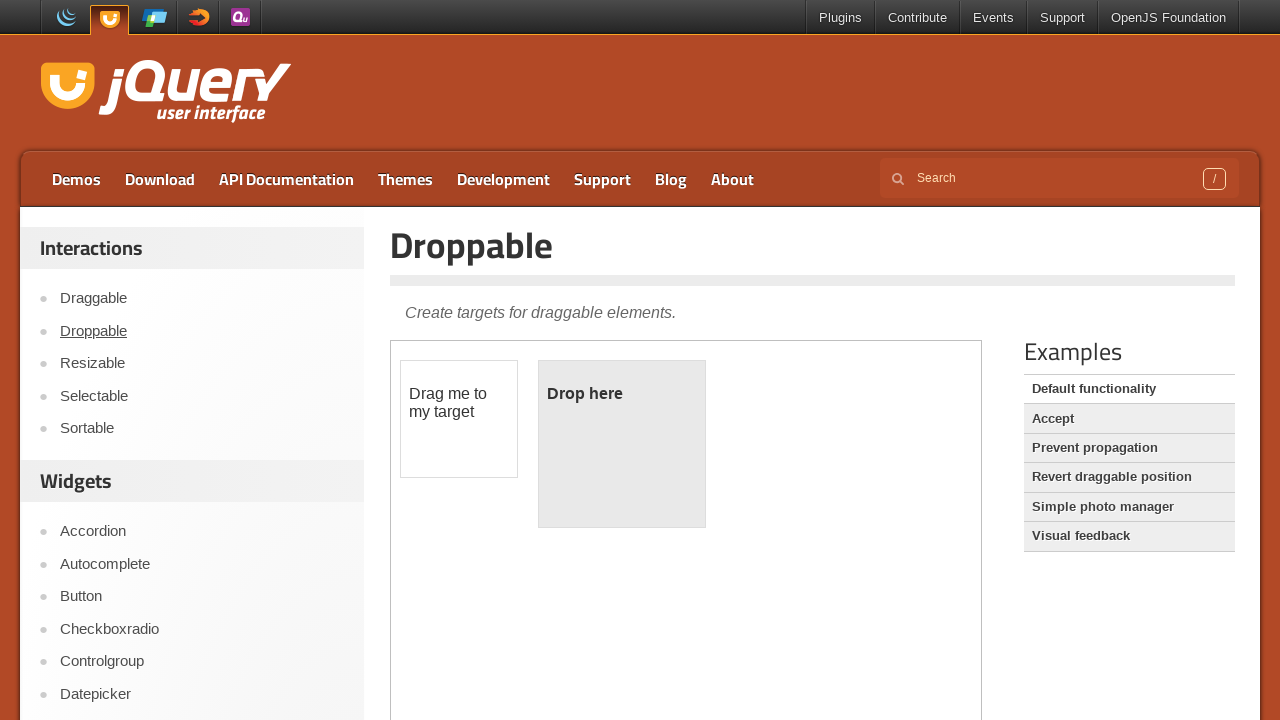

Dragged element to drop target successfully at (622, 444)
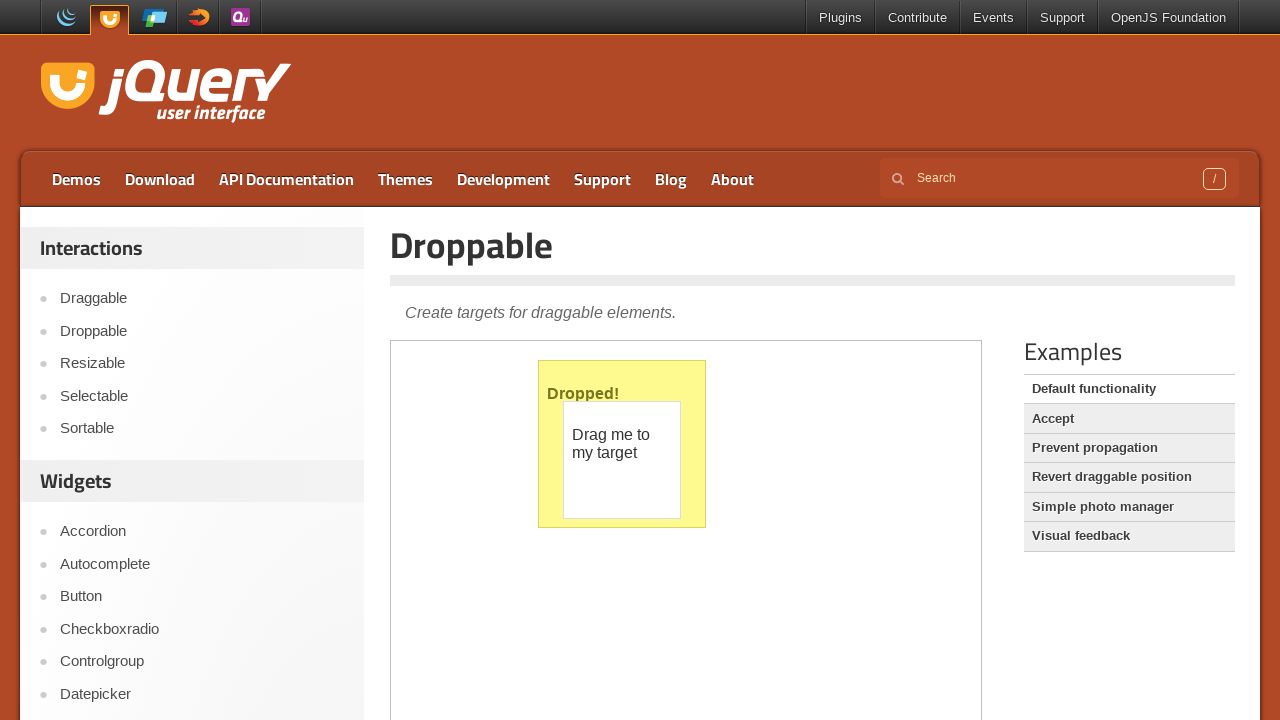

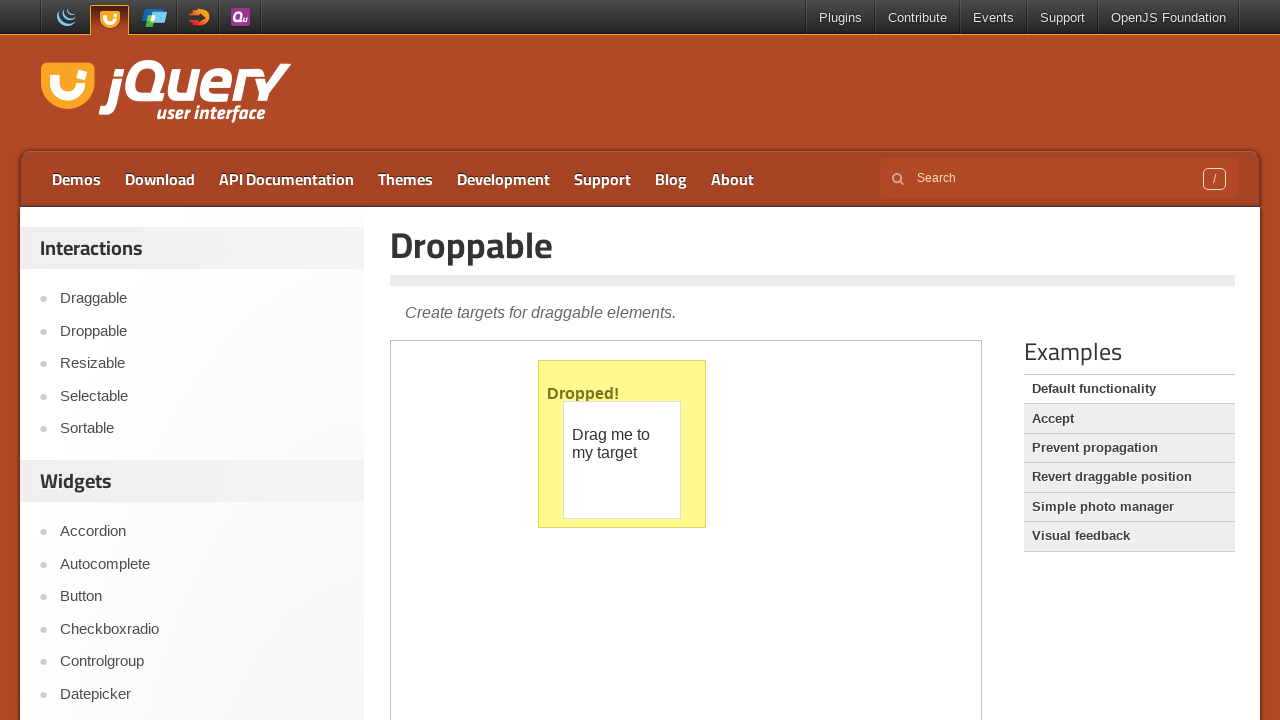